Verifies that there are 5 elements with class "text" on the page and checks that the second button's value is "This is also a button"

Starting URL: https://kristinek.github.io/site/examples/locators

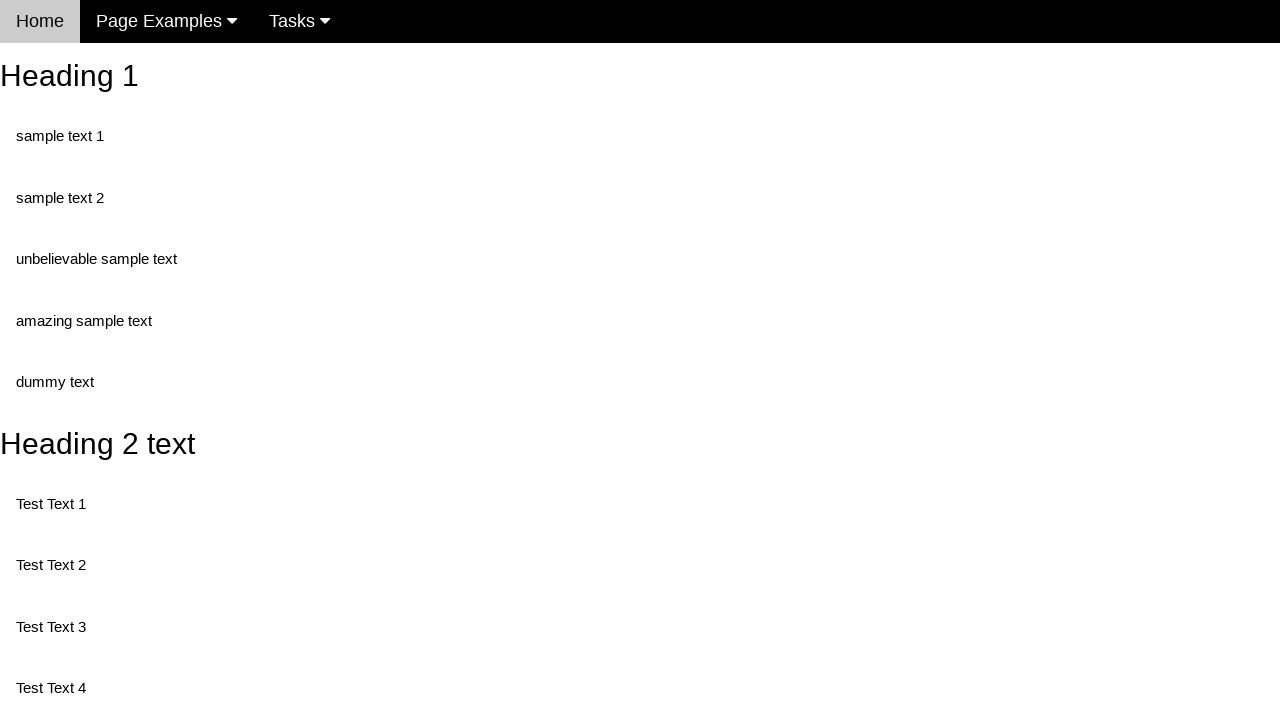

Navigated to locators example page
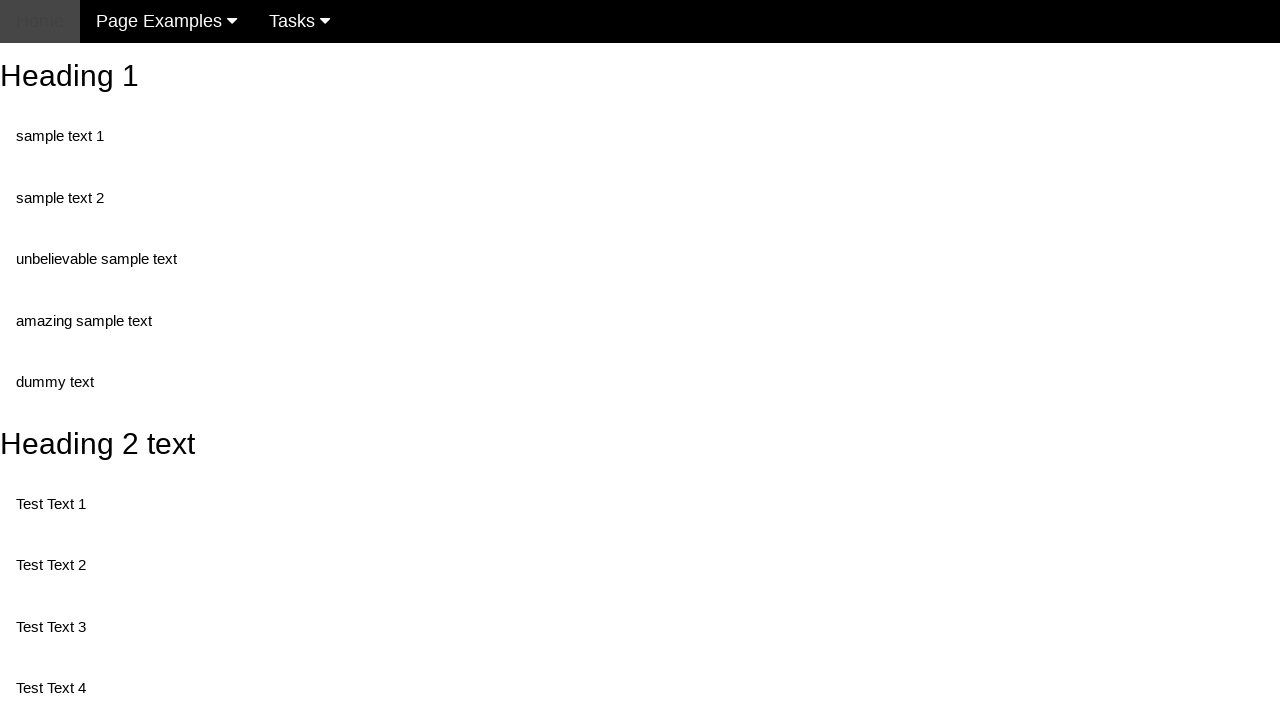

Located all elements with class 'text'
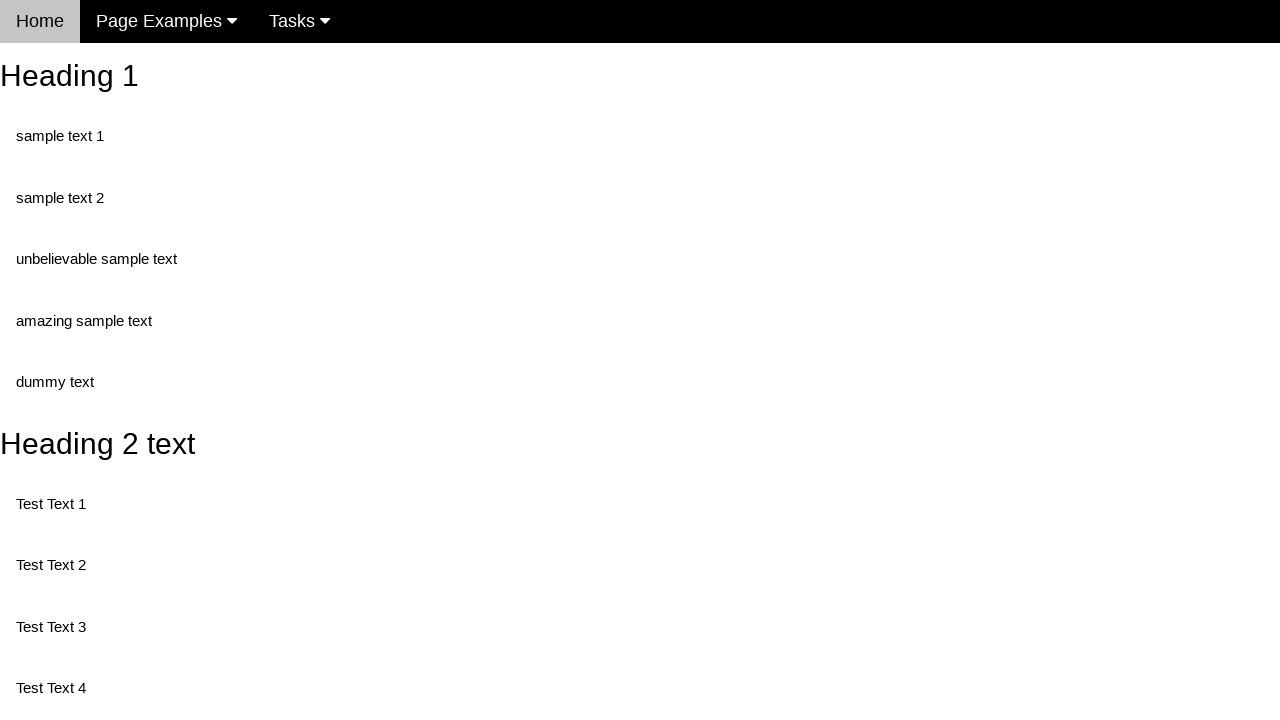

Verified that 5 elements with class 'text' exist on the page
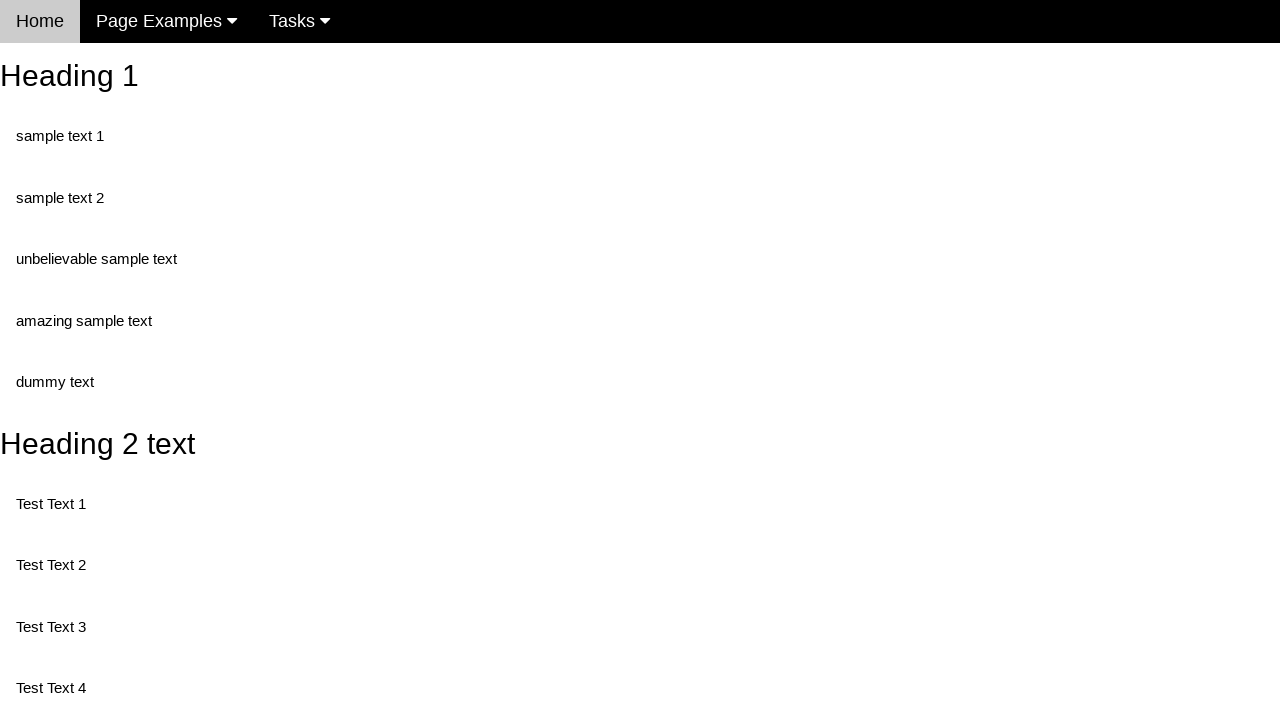

Retrieved the value attribute from button with id 'buttonId'
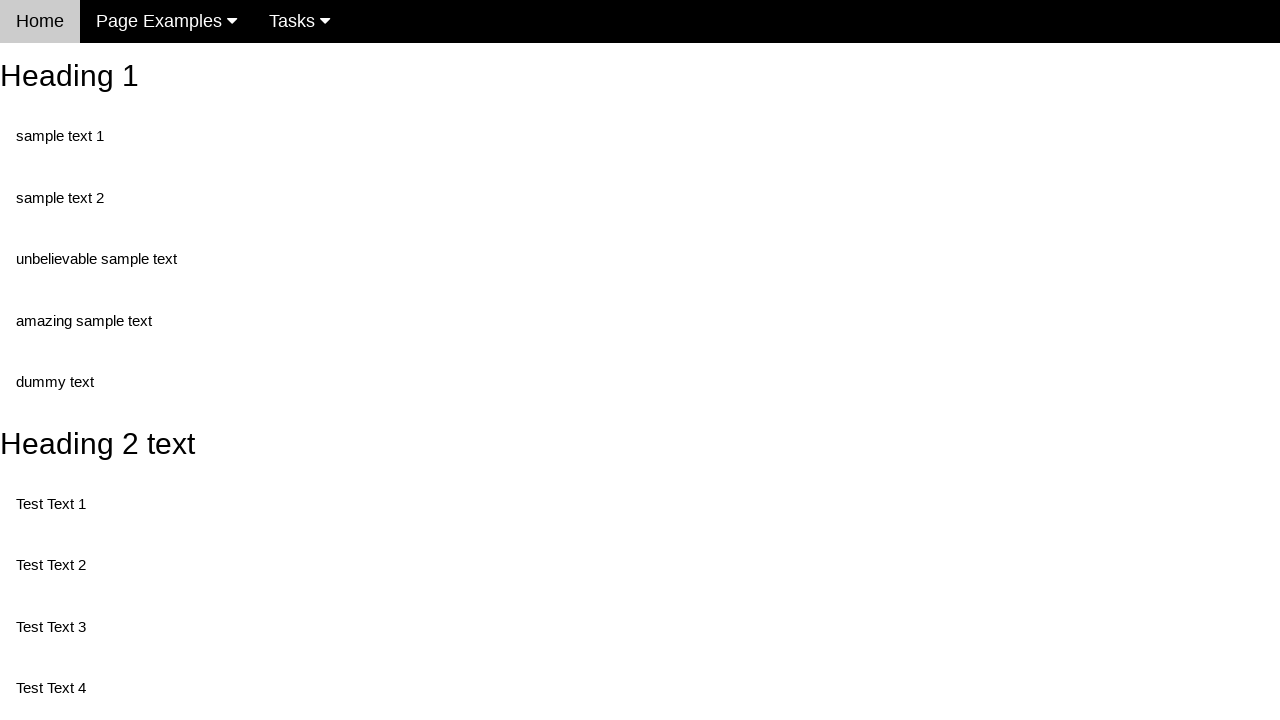

Verified that the second button's value is 'This is also a button'
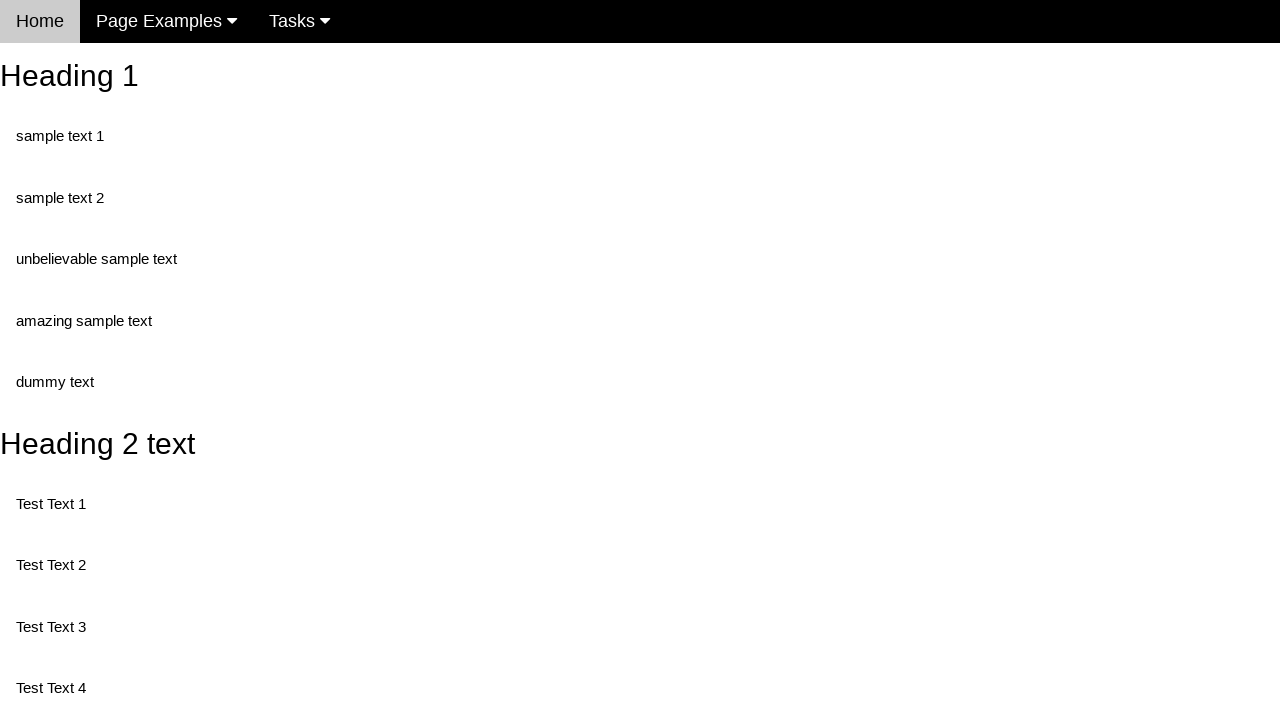

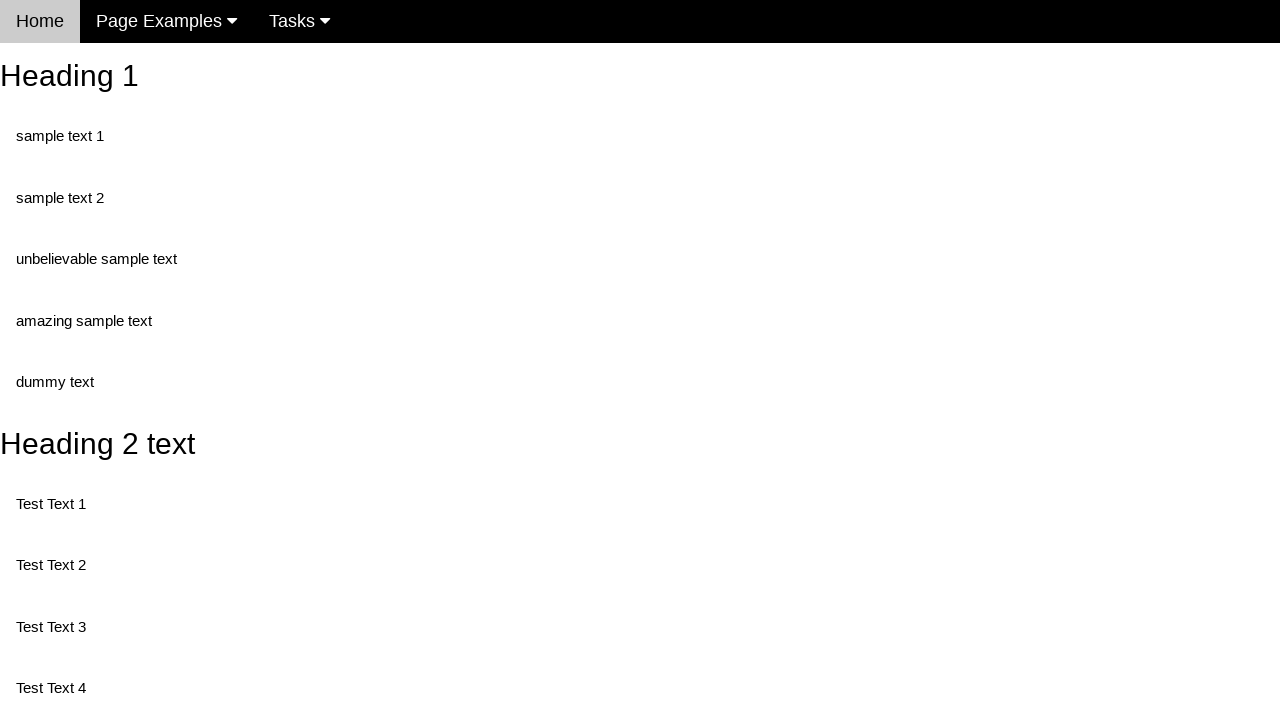